Tests dynamic dropdown functionality for selecting departure and arrival airports on a flight booking form

Starting URL: https://rahulshettyacademy.com/dropdownsPractise/

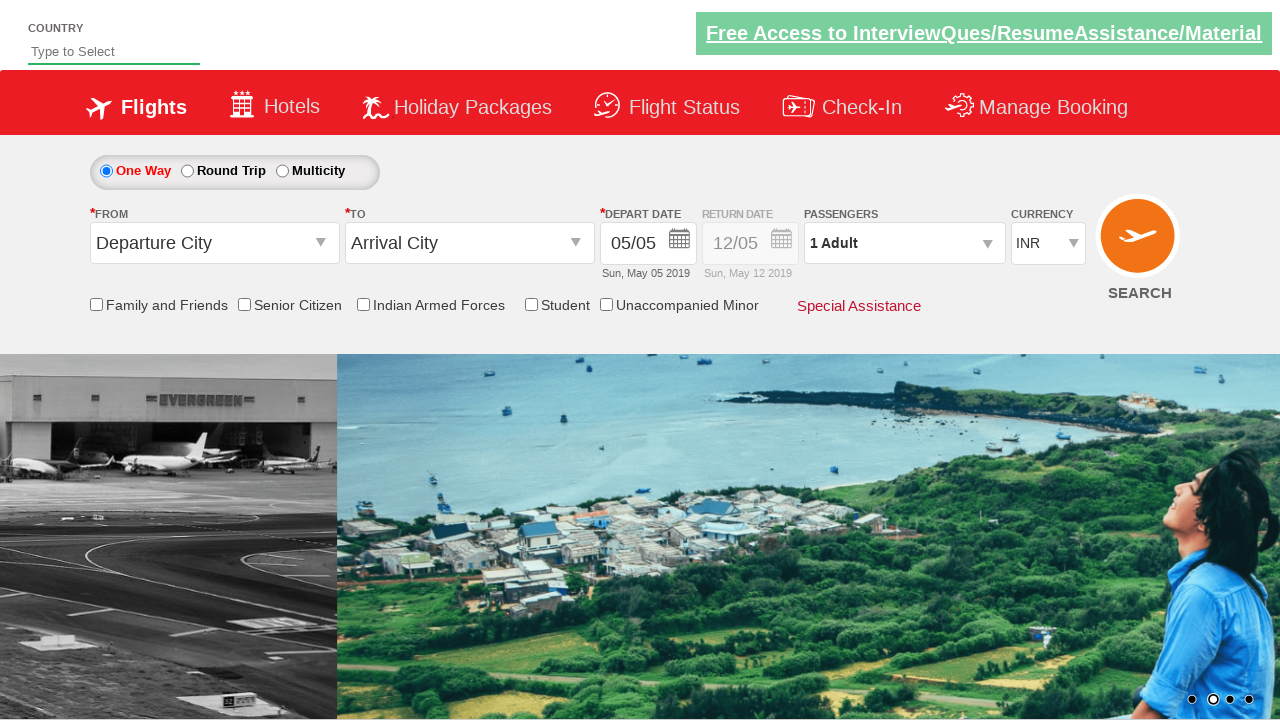

Clicked on the From dropdown to open it at (214, 243) on input#ctl00_mainContent_ddl_originStation1_CTXT
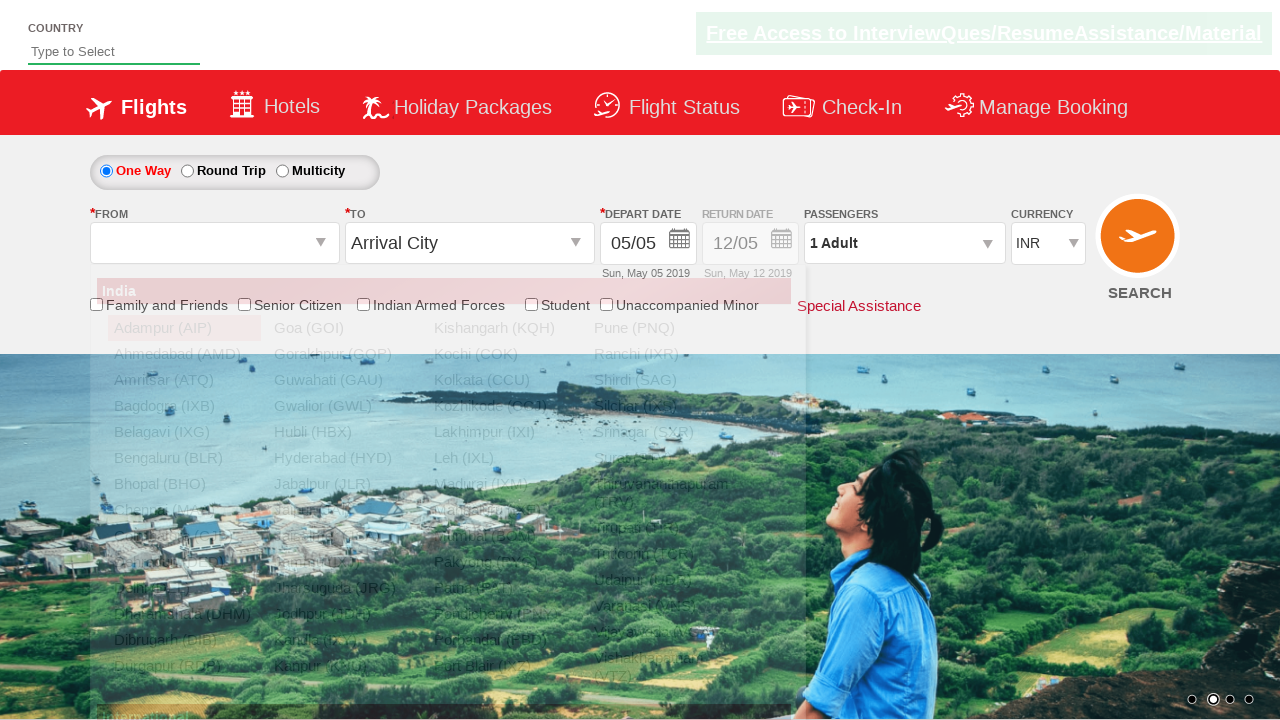

Selected Bangalore (BLR) as departure airport from the From dropdown at (184, 458) on div#glsctl00_mainContent_ddl_originStation1_CTNR a:has-text('BLR')
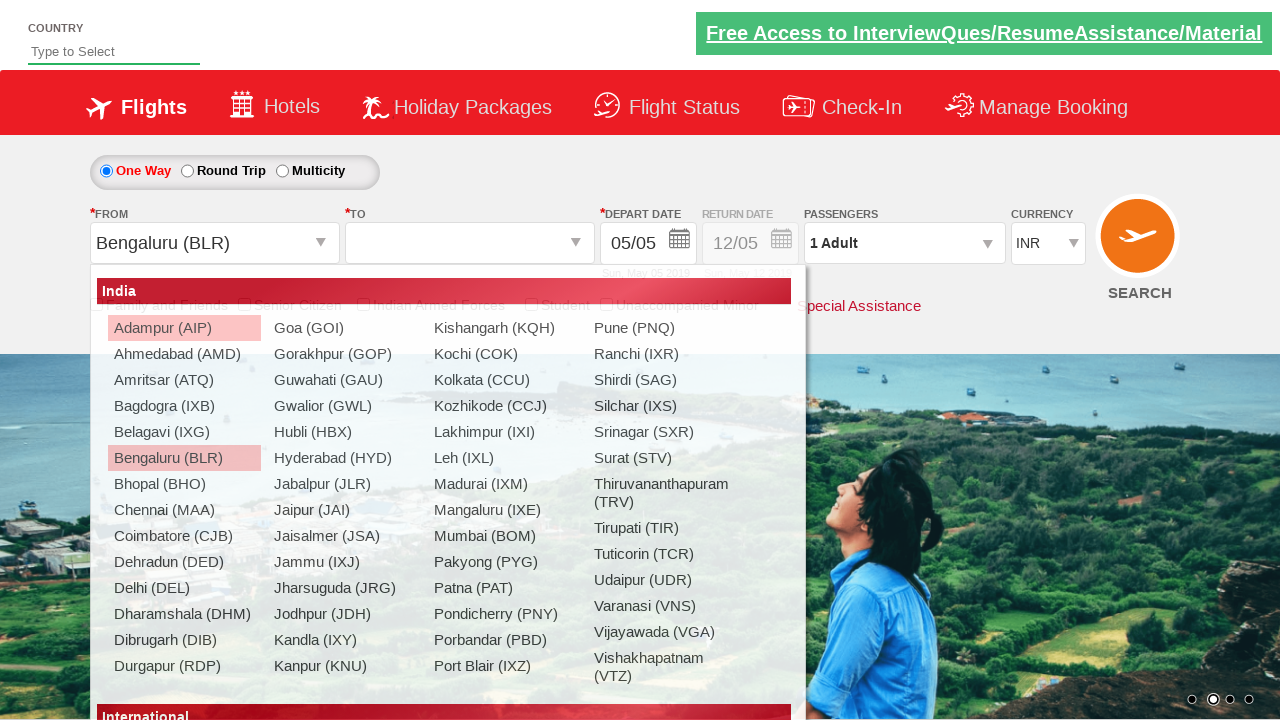

Waited for the To dropdown to be ready
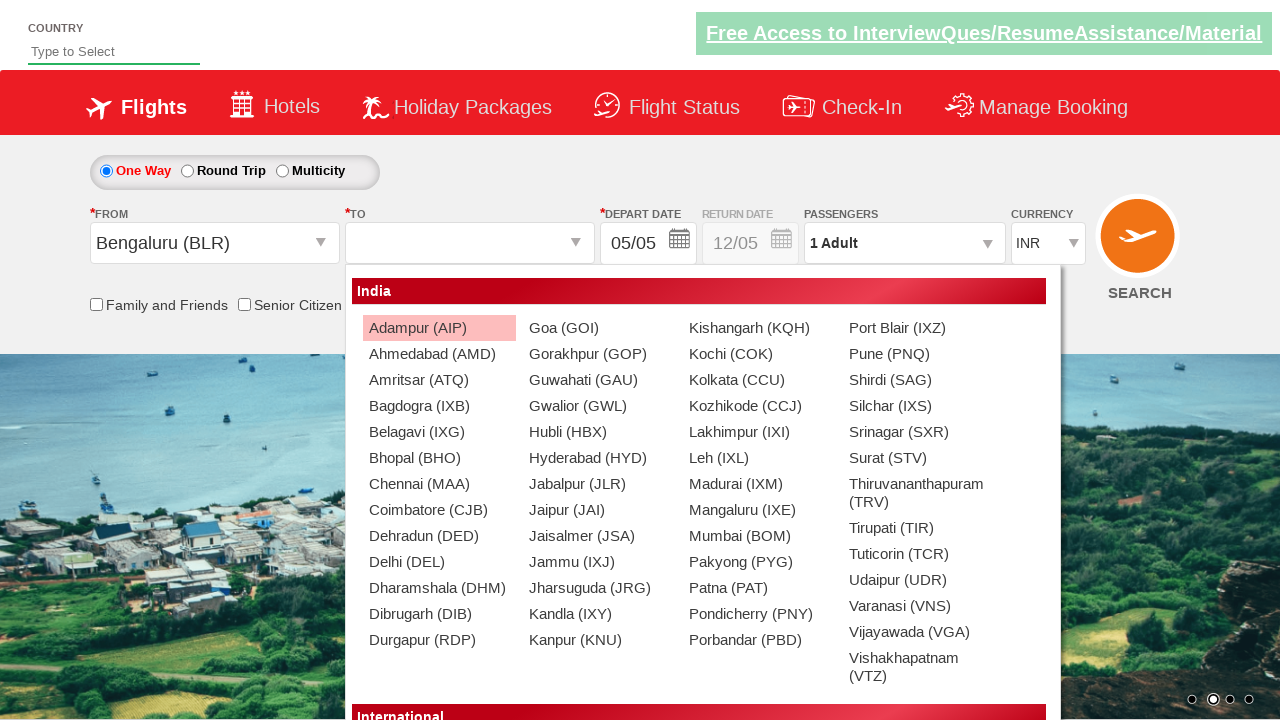

Selected Chennai (MAA) as arrival airport from the To dropdown at (439, 484) on div#glsctl00_mainContent_ddl_destinationStation1_CTNR a:has-text('MAA')
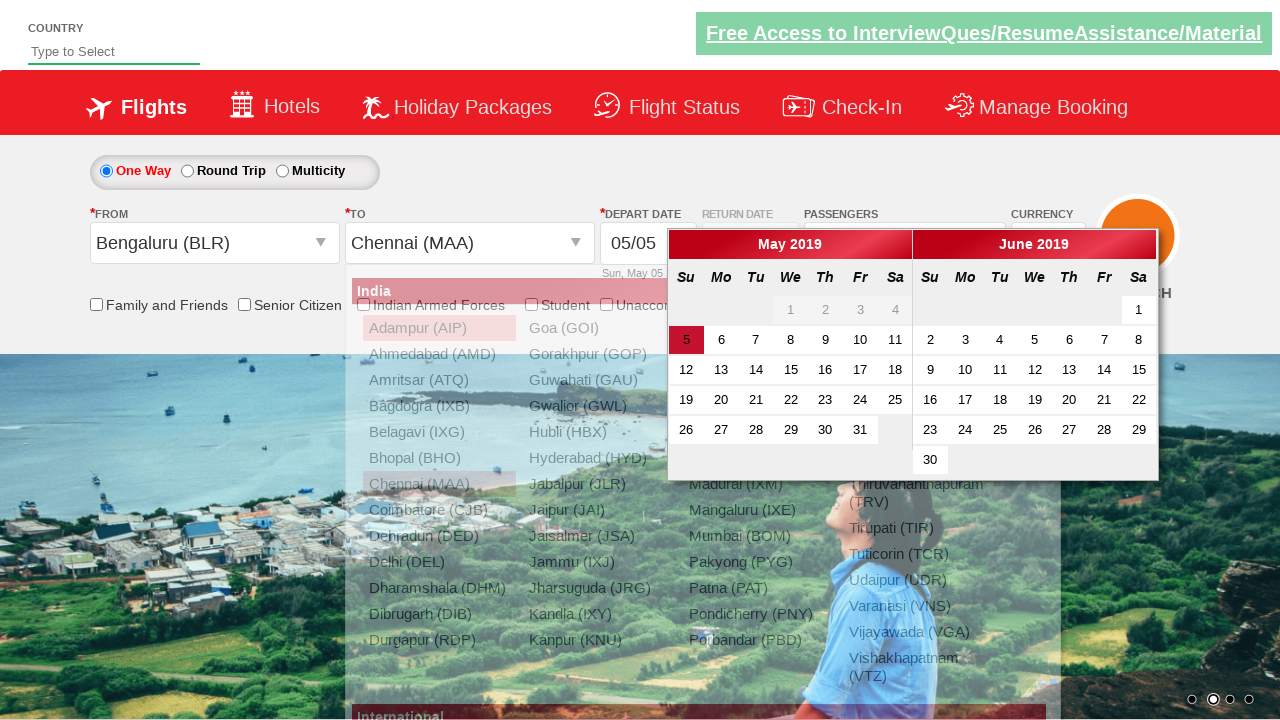

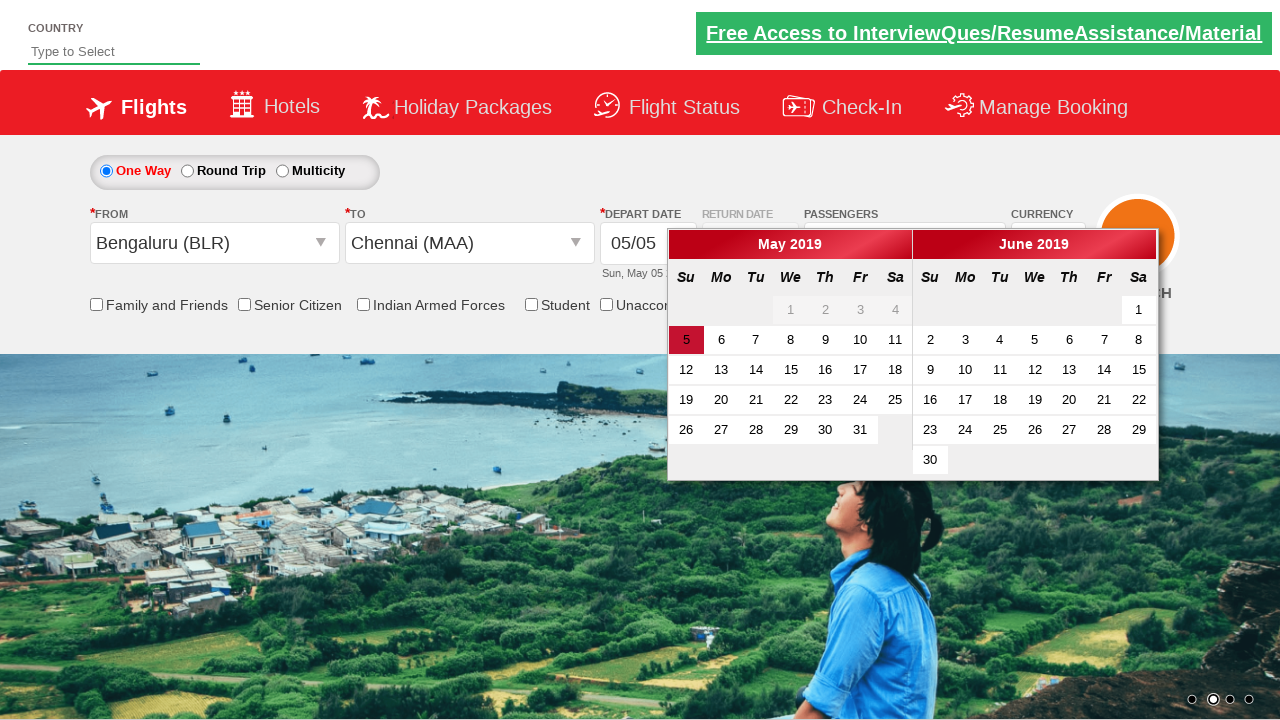